Fills out a form with name, email, and addresses, then submits and verifies the displayed information

Starting URL: http://demoqa.com/text-box

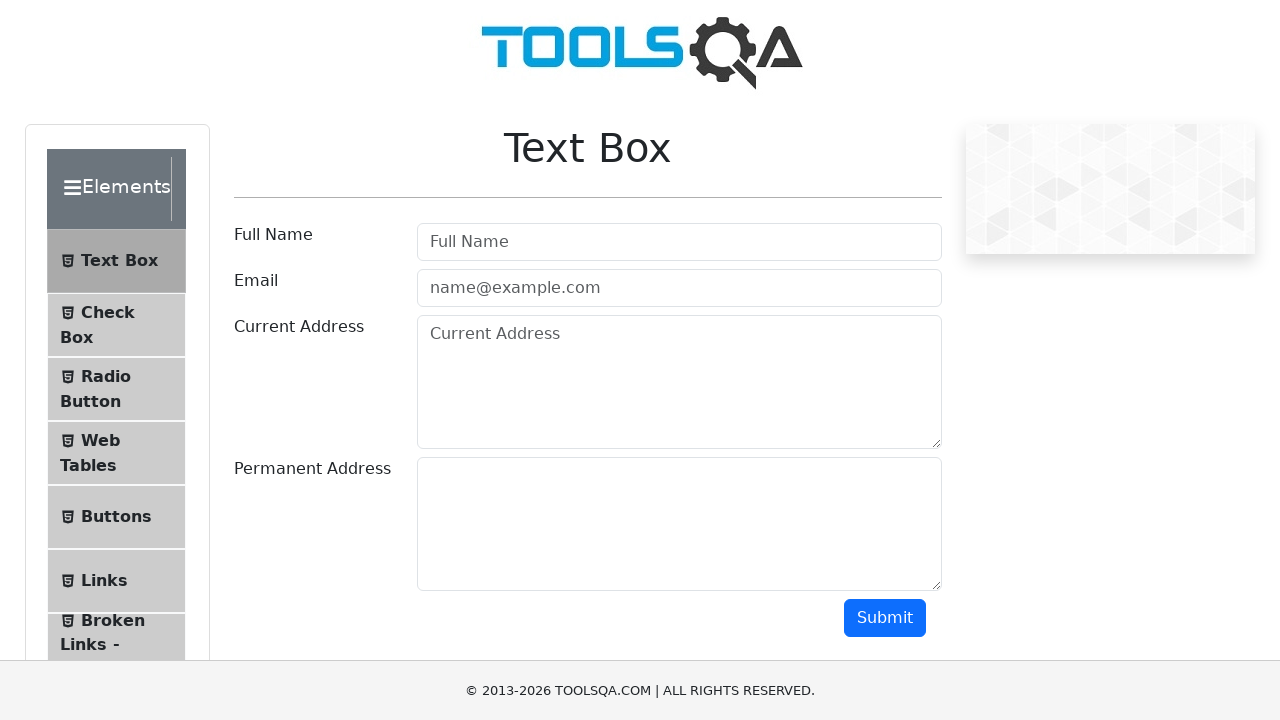

Filled full name field with 'Automation' on [placeholder='Full Name']
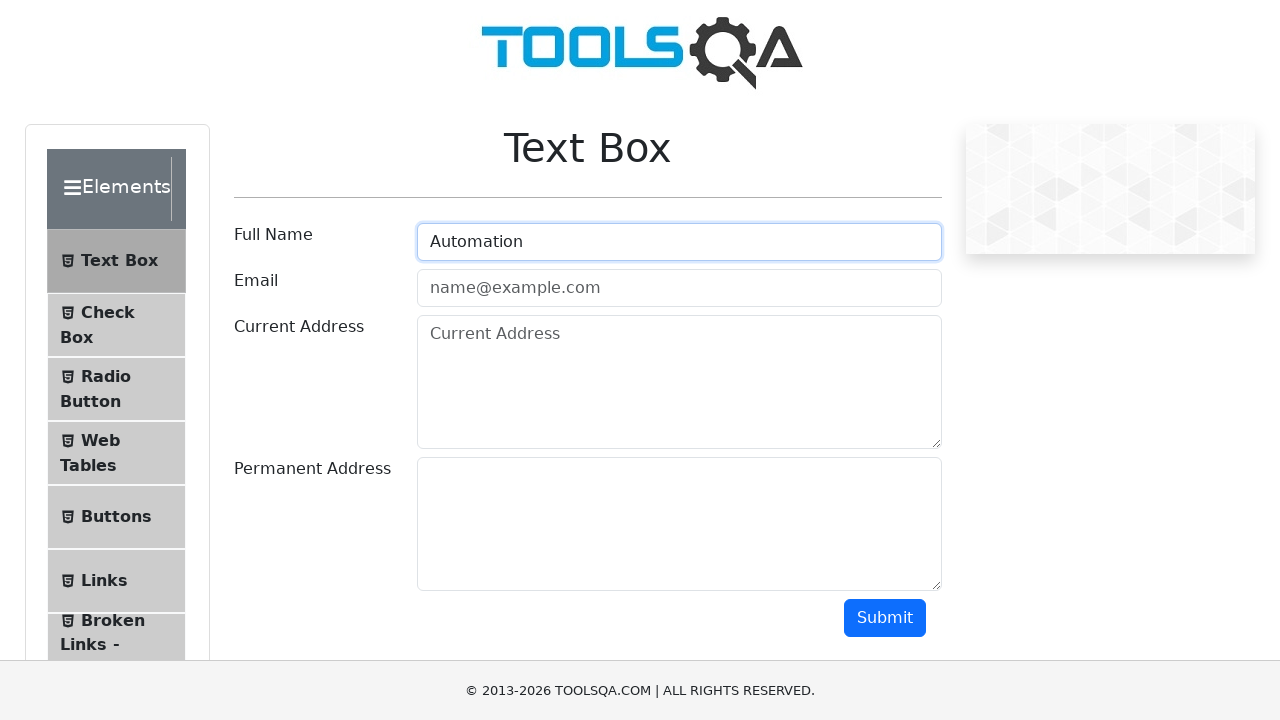

Filled email field with 'Testing@gmail.com' on [type='email']
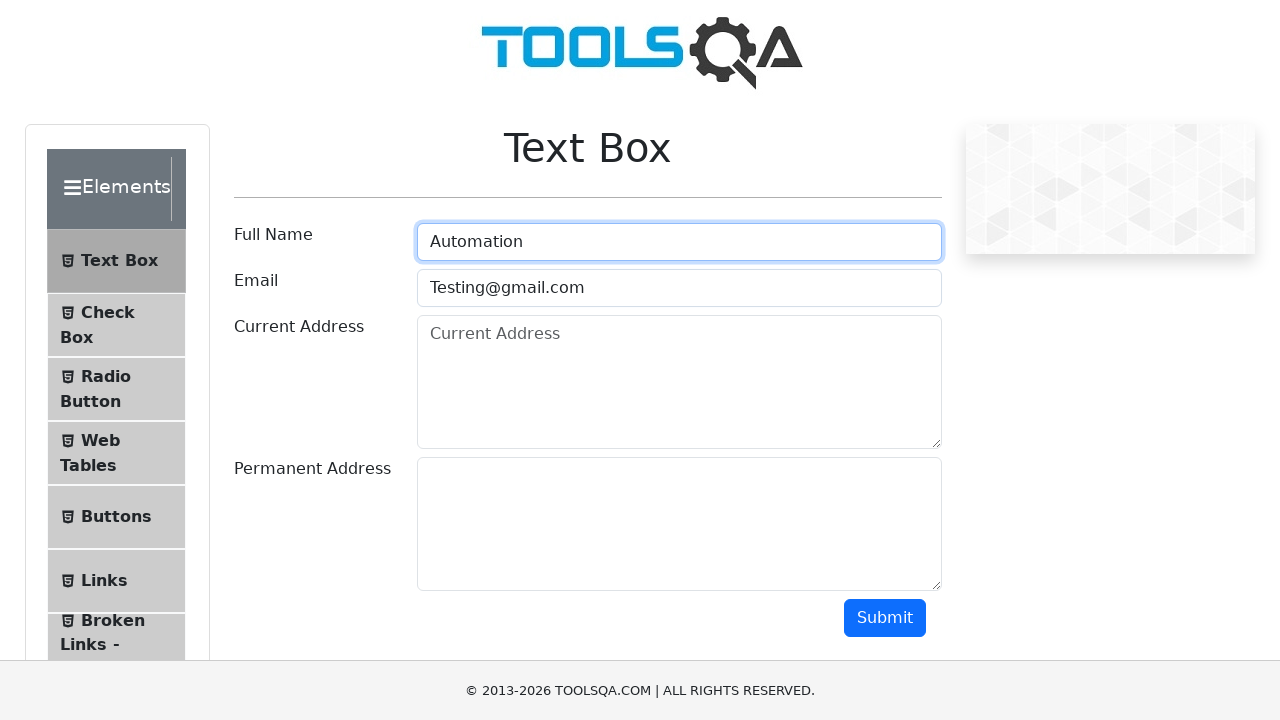

Filled current address field with 'Testing Current Address' on [placeholder='Current Address']
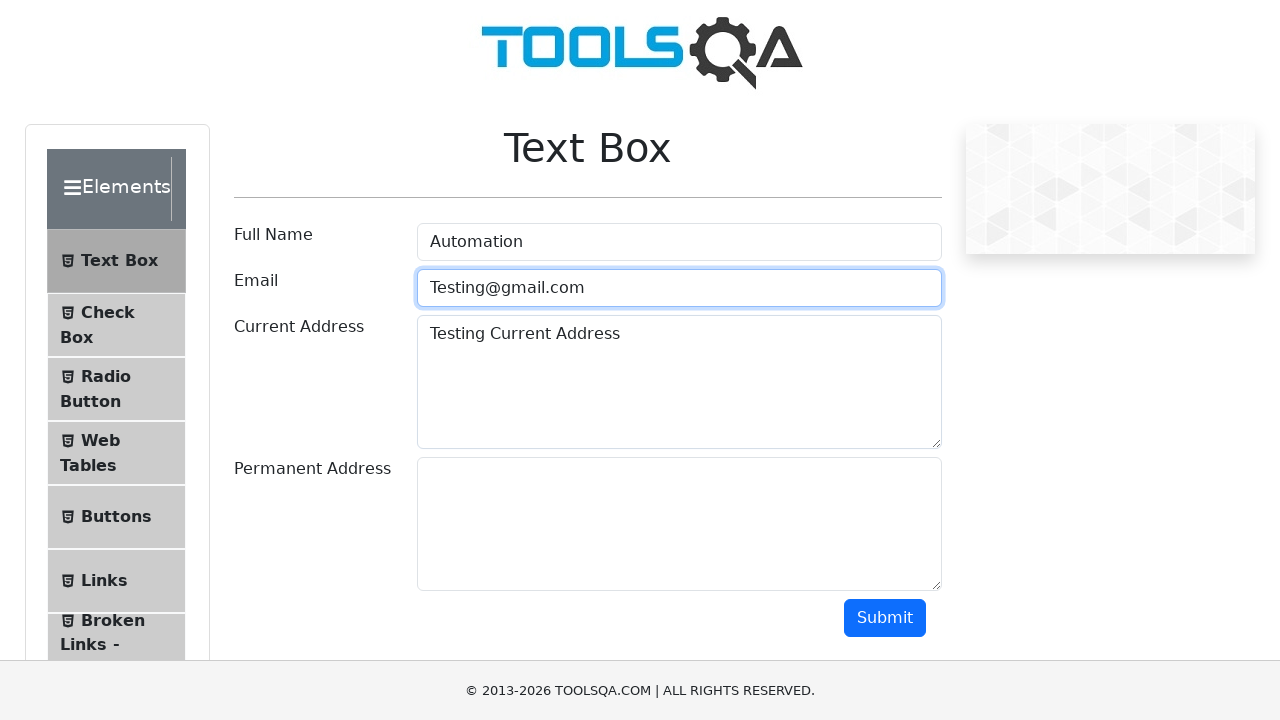

Filled permanent address field with 'Testing Permanent Address' on div[id='permanentAddress-wrapper'] textarea
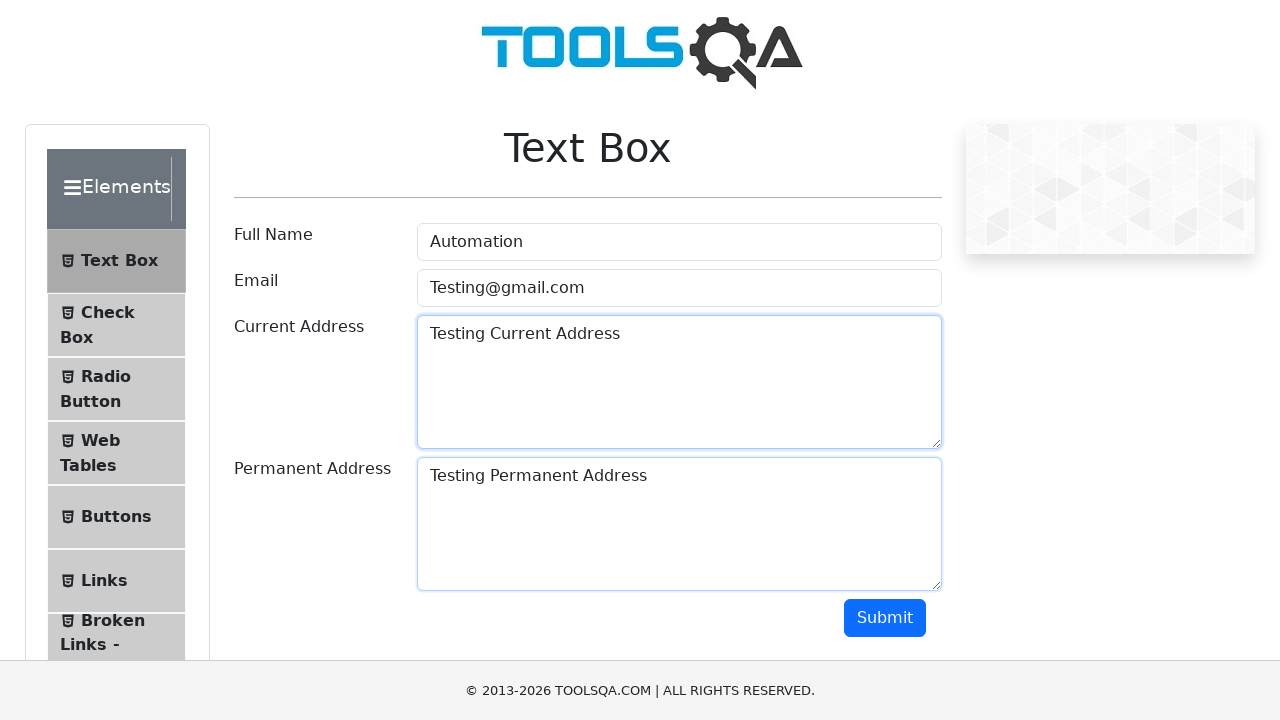

Clicked submit button to submit the form at (885, 618) on button[class='btn btn-primary']
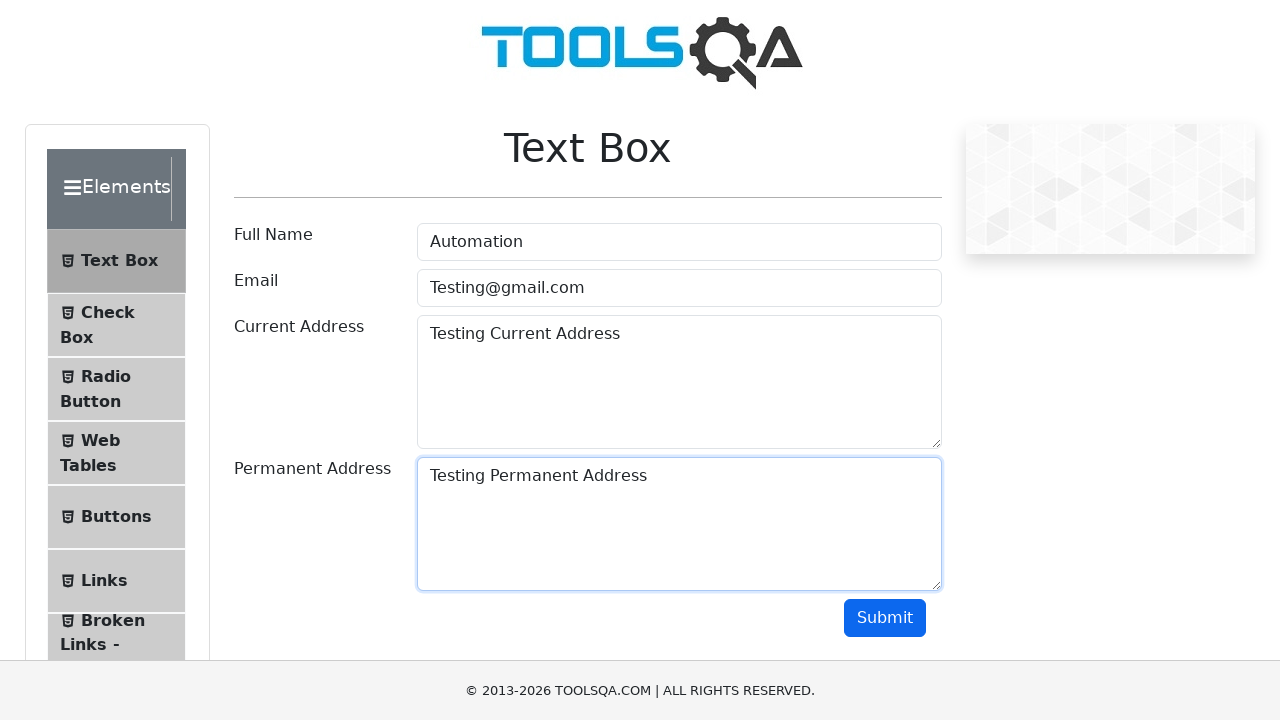

Verified form submission results are displayed
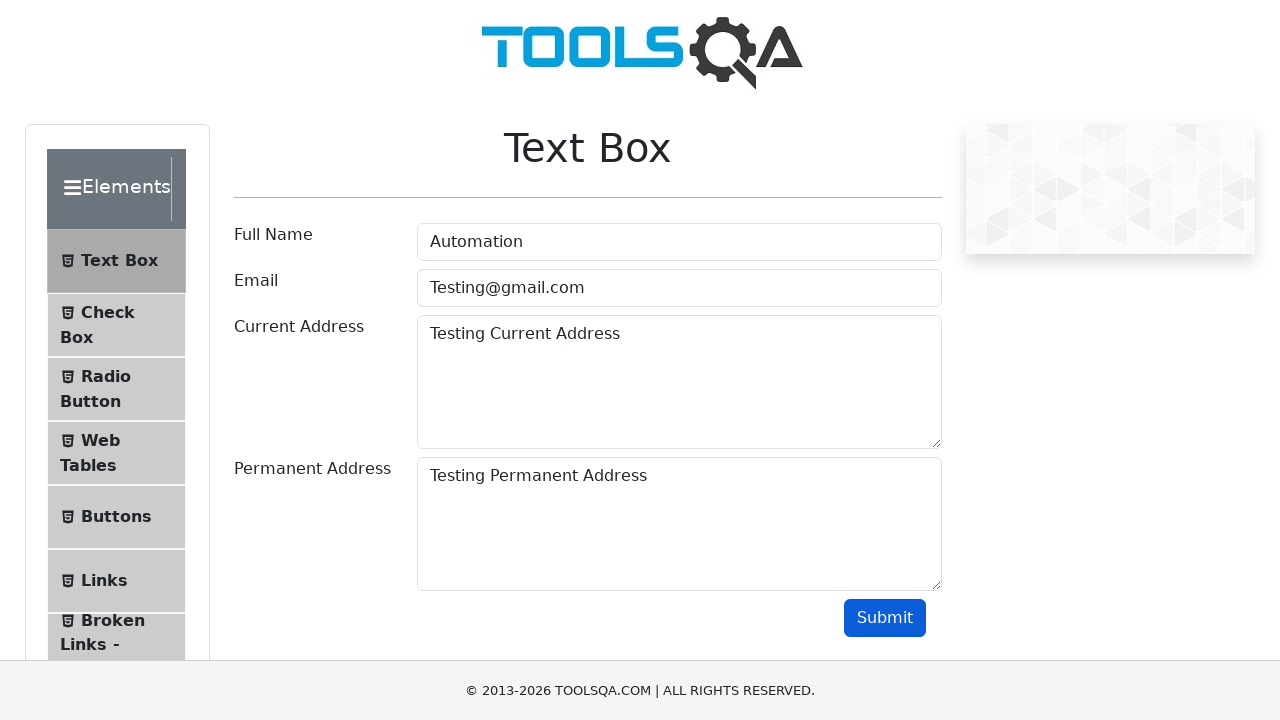

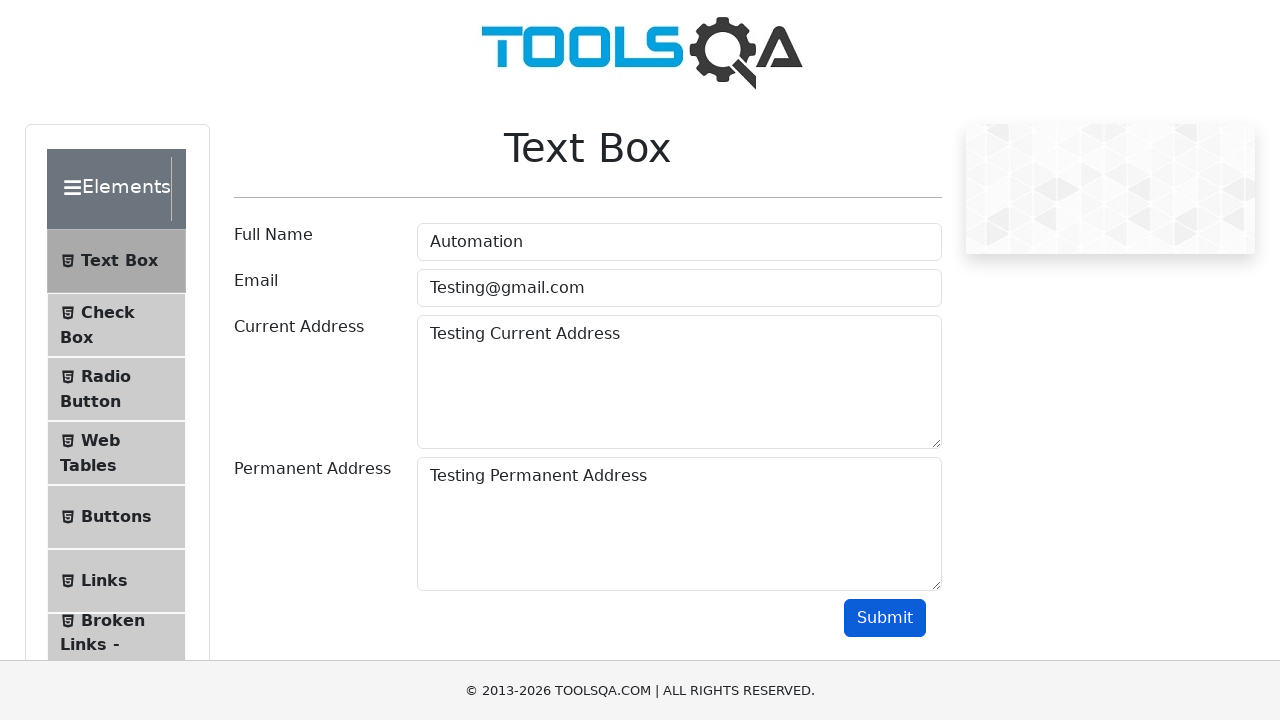